Tests radio button functionality by clicking the Hockey radio button and verifying selection states of different radio buttons

Starting URL: https://practice.cydeo.com/radio_buttons

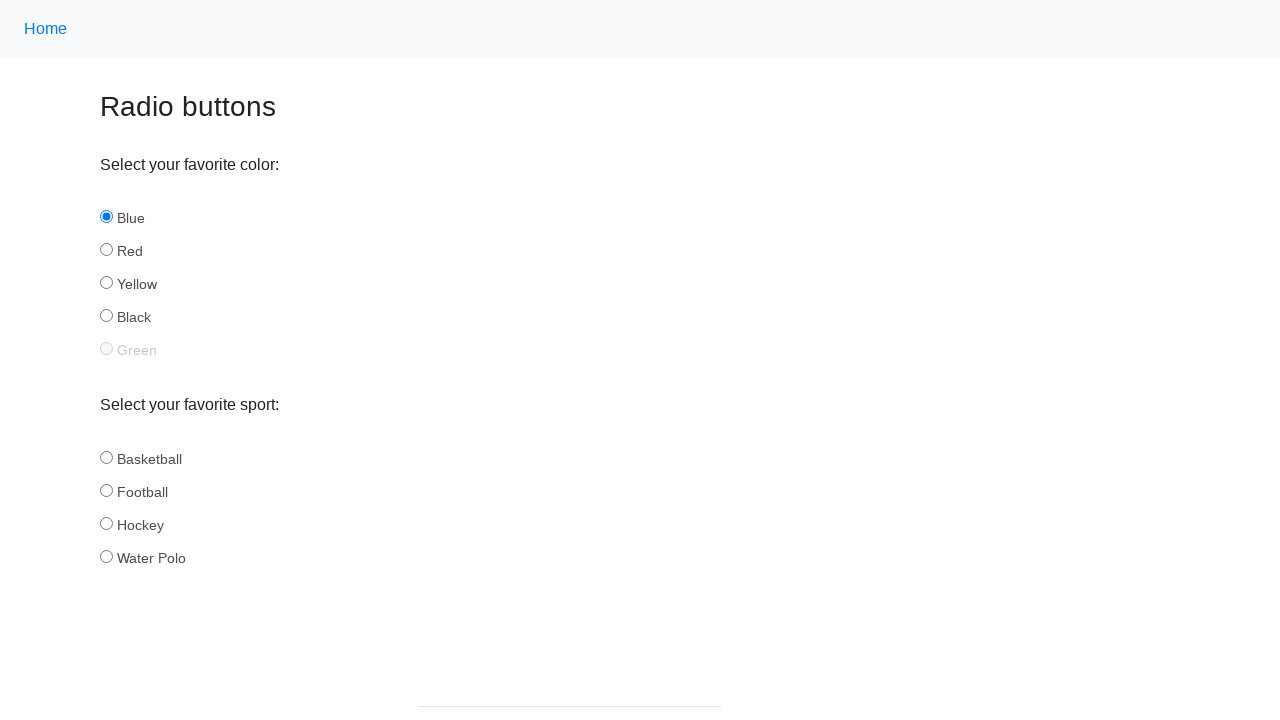

Clicked Hockey radio button at (106, 523) on input#hockey
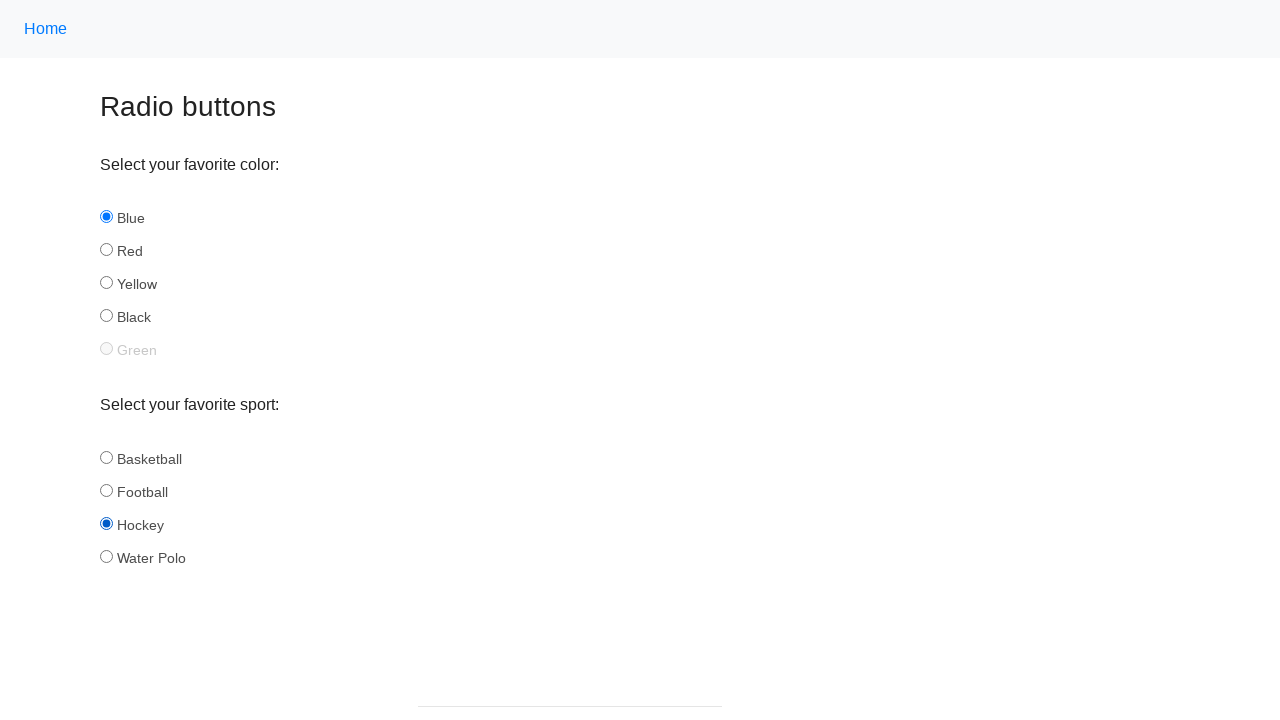

Verified Hockey radio button is selected
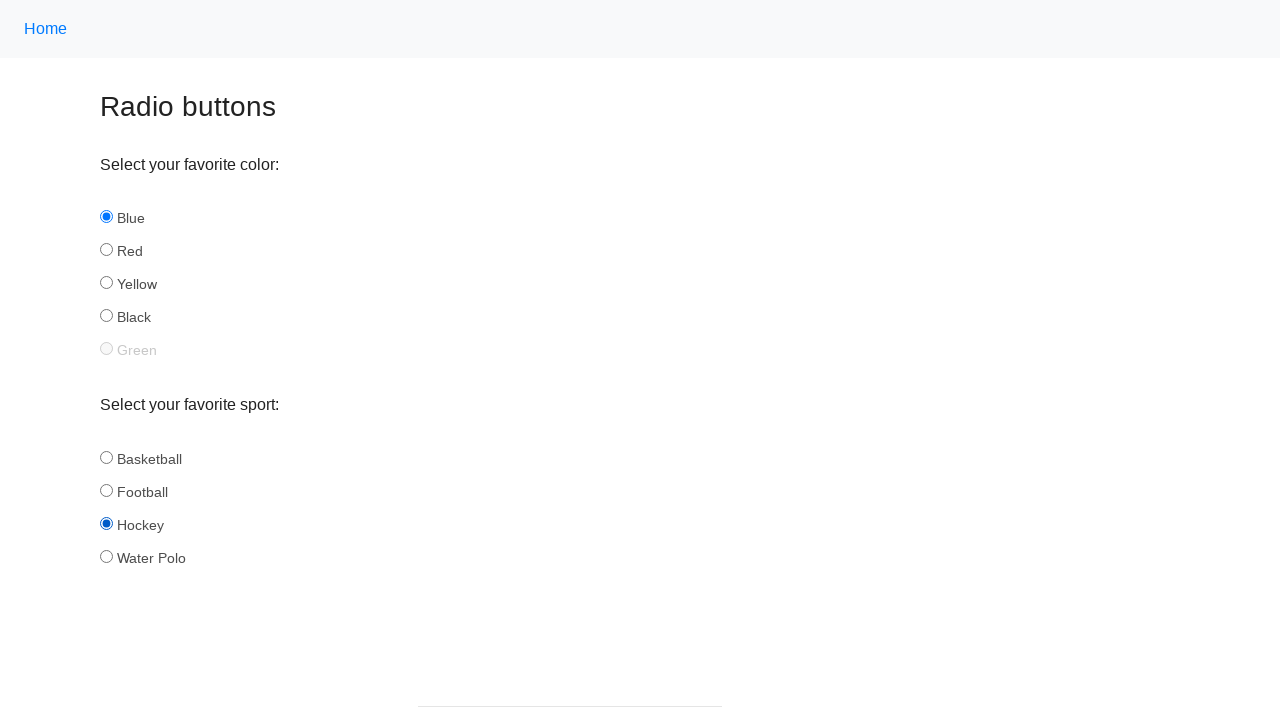

Verified green radio button is disabled
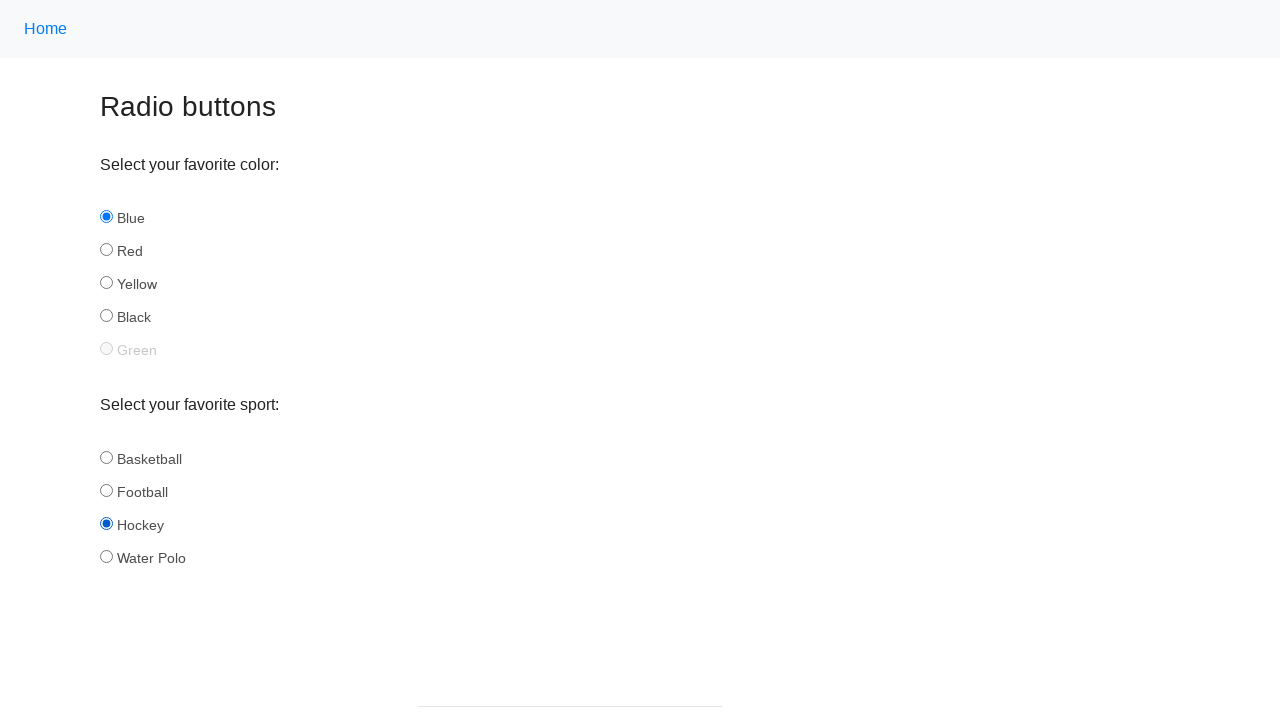

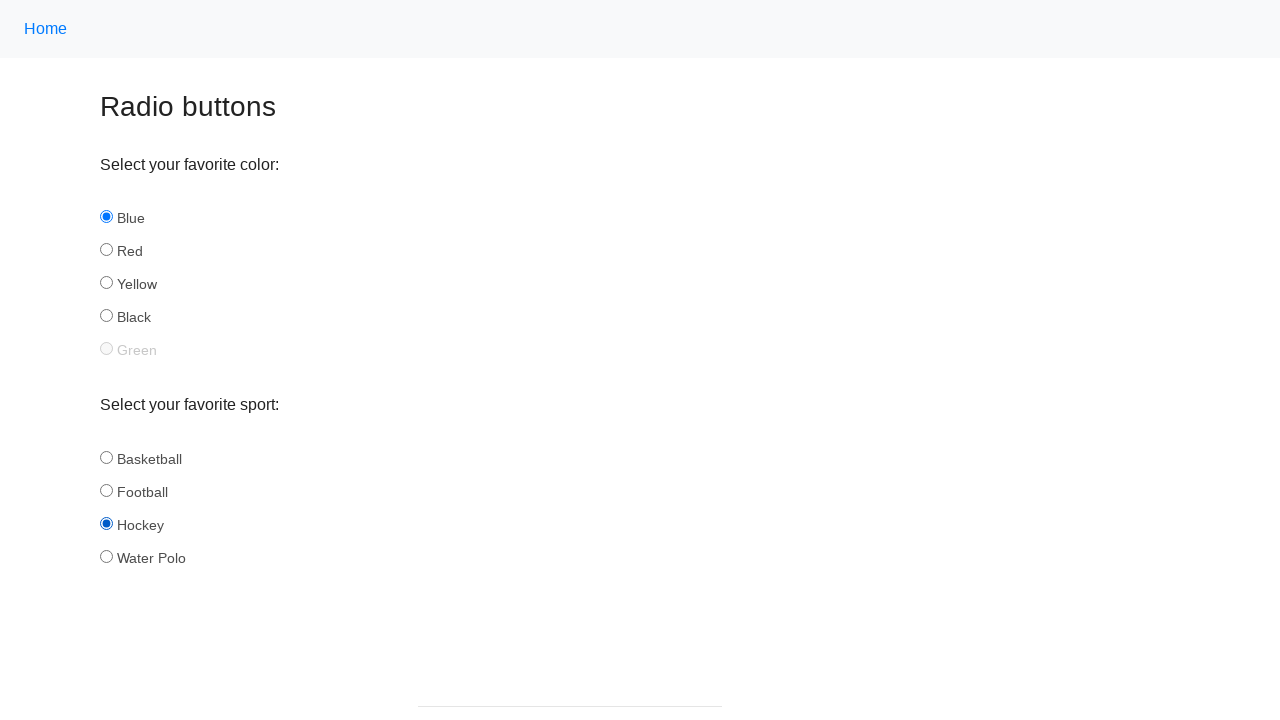